Tests confirmation alert handling by triggering an alert dialog and dismissing it

Starting URL: https://demoqa.com/alerts

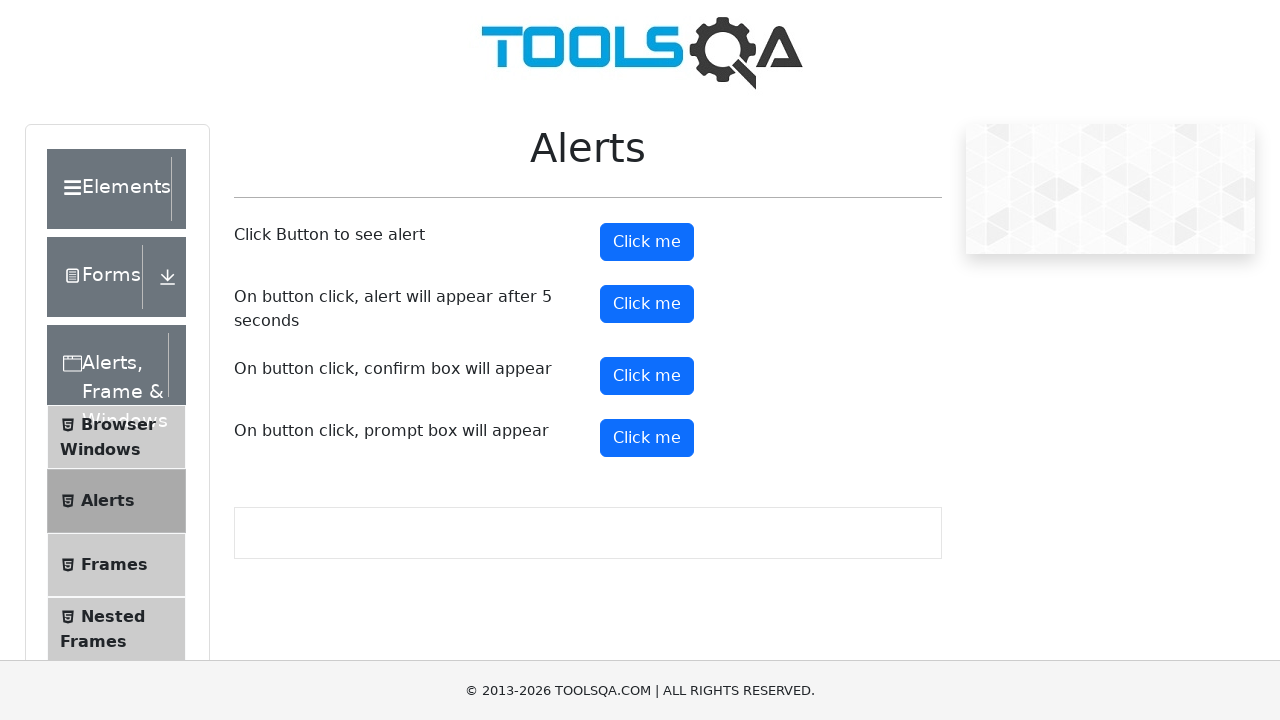

Triggered confirmation alert by clicking confirmButton via JavaScript
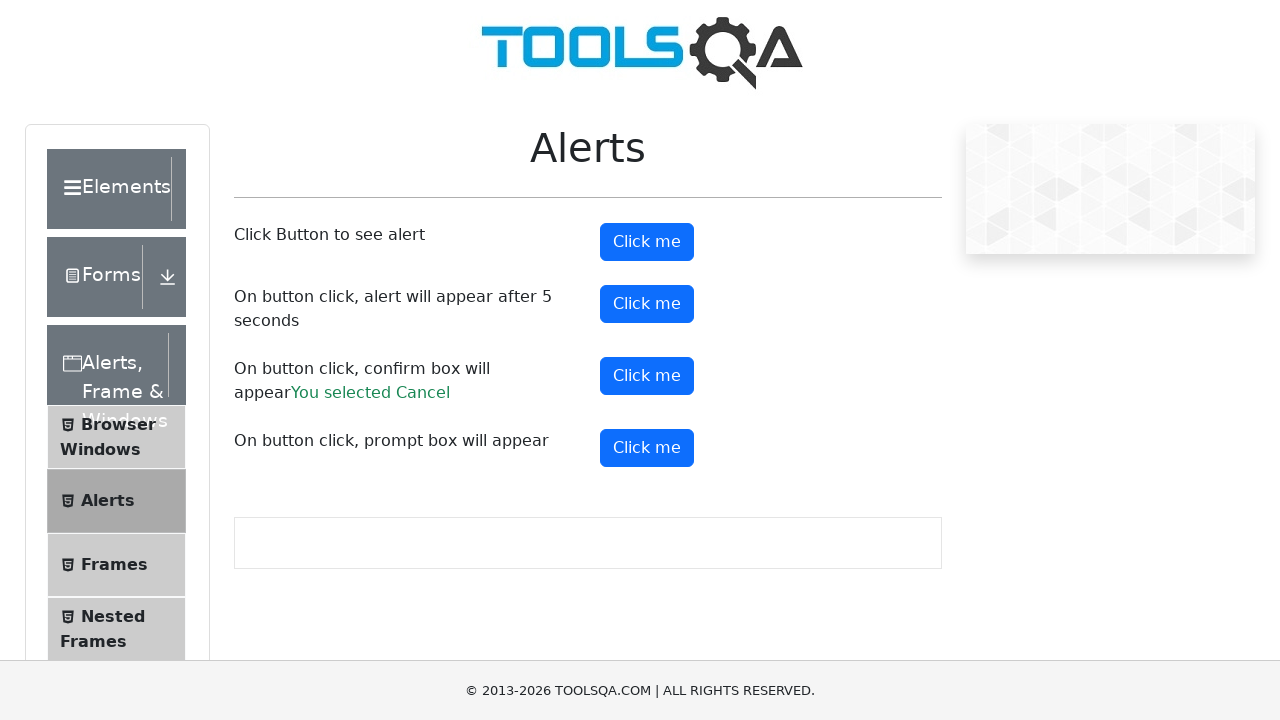

Set up dialog handler to dismiss alerts
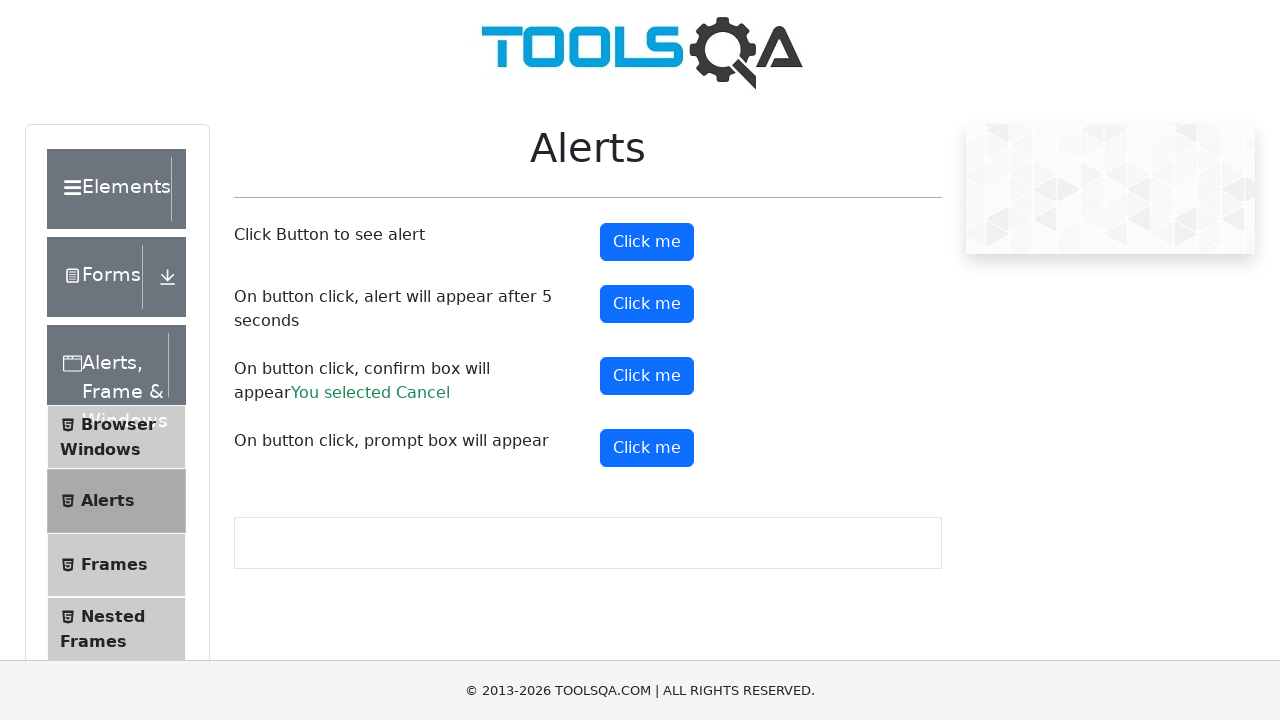

Clicked confirmButton to trigger alert again at (647, 376) on #confirmButton
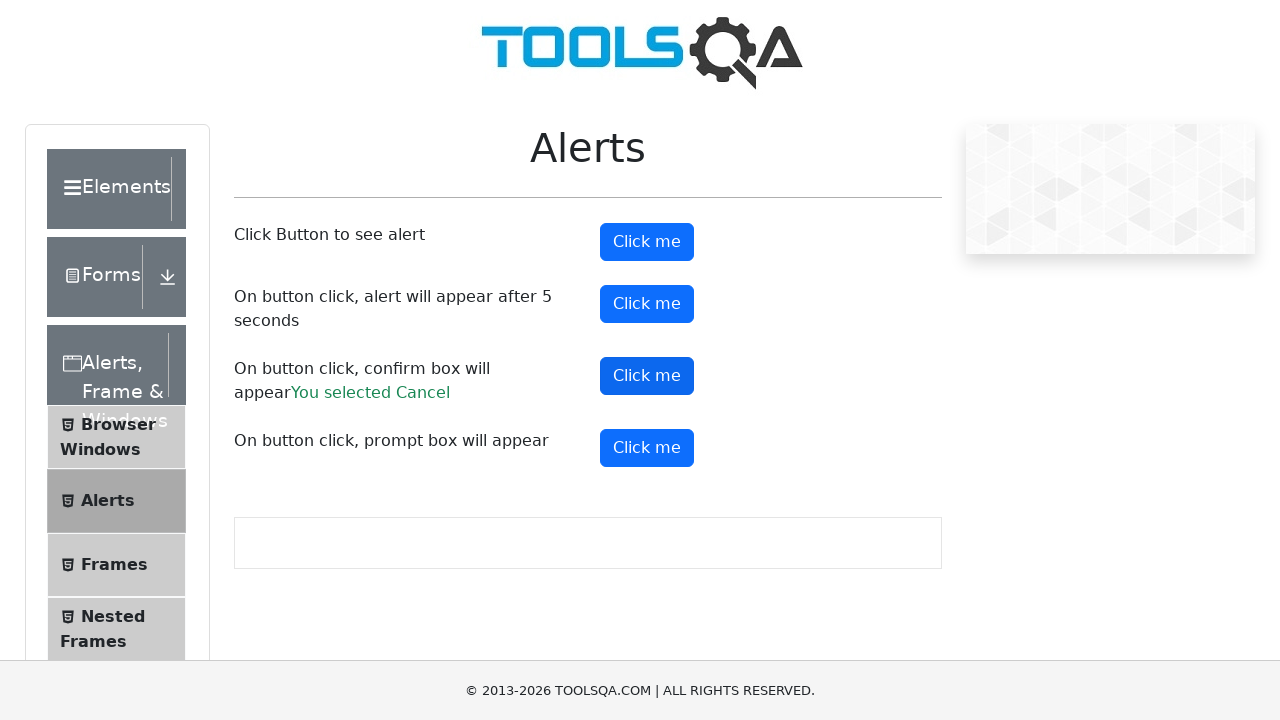

Waited for alert to be handled
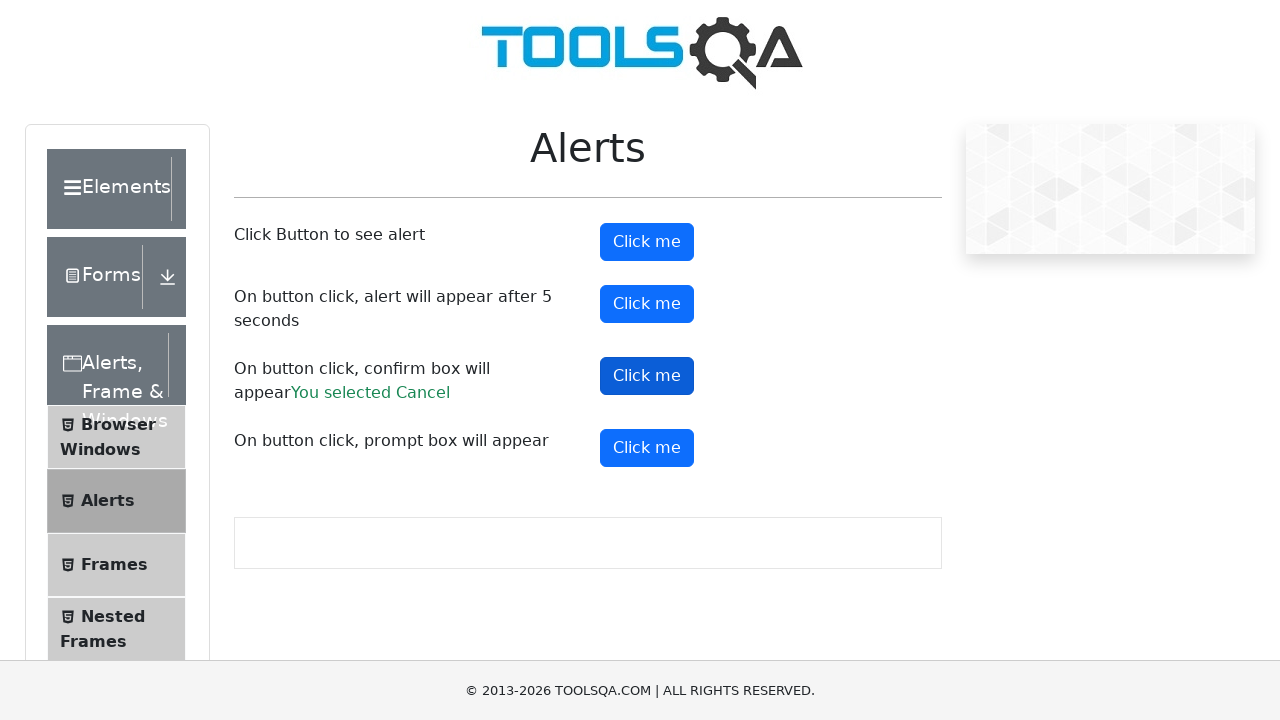

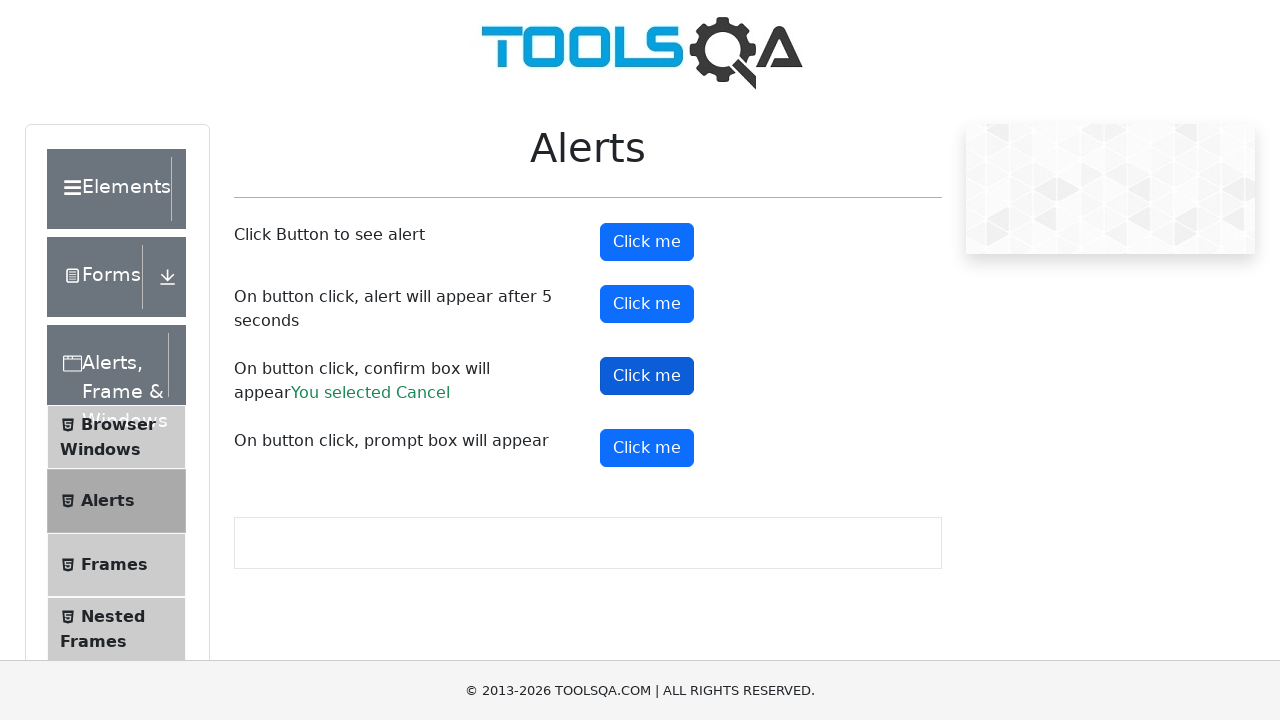